Tests various mouse events including single click, double click, and right-click (context click) on different elements on a mouse events practice page, then interacts with a context menu.

Starting URL: https://training-support.net/webelements/mouse-events

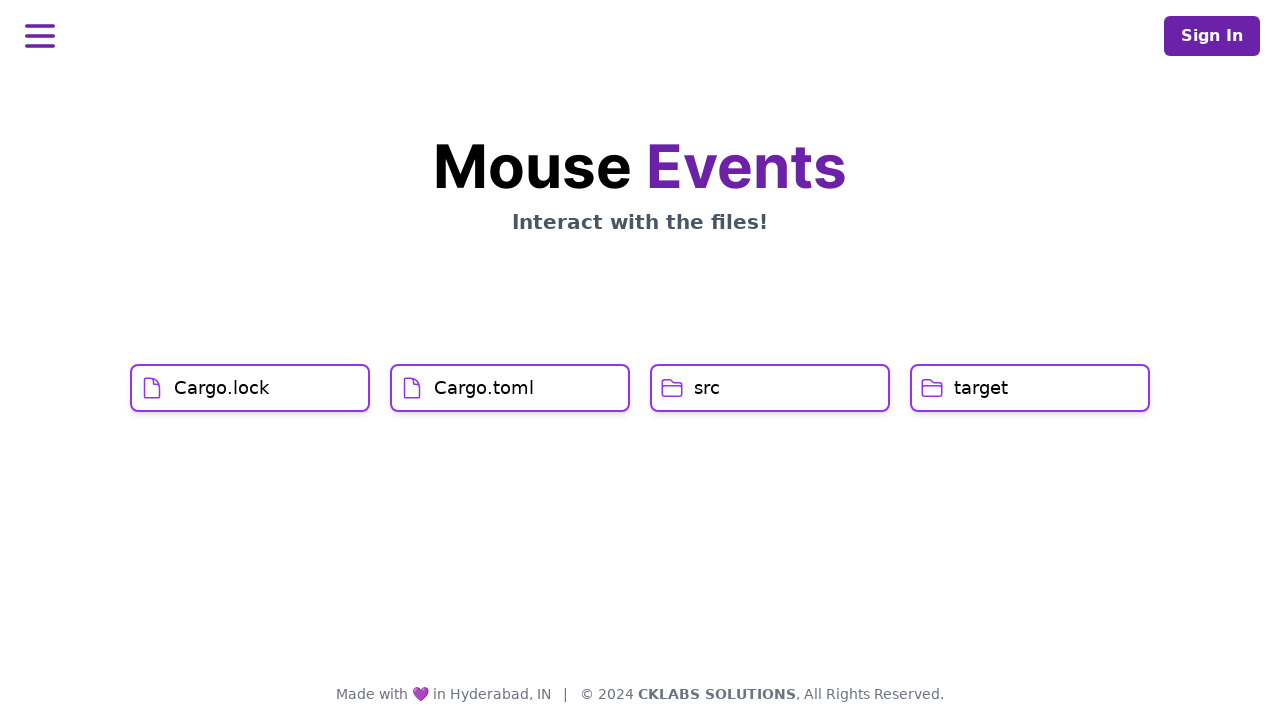

Clicked on Cargo.lock element at (222, 388) on xpath=//h1[text()='Cargo.lock']
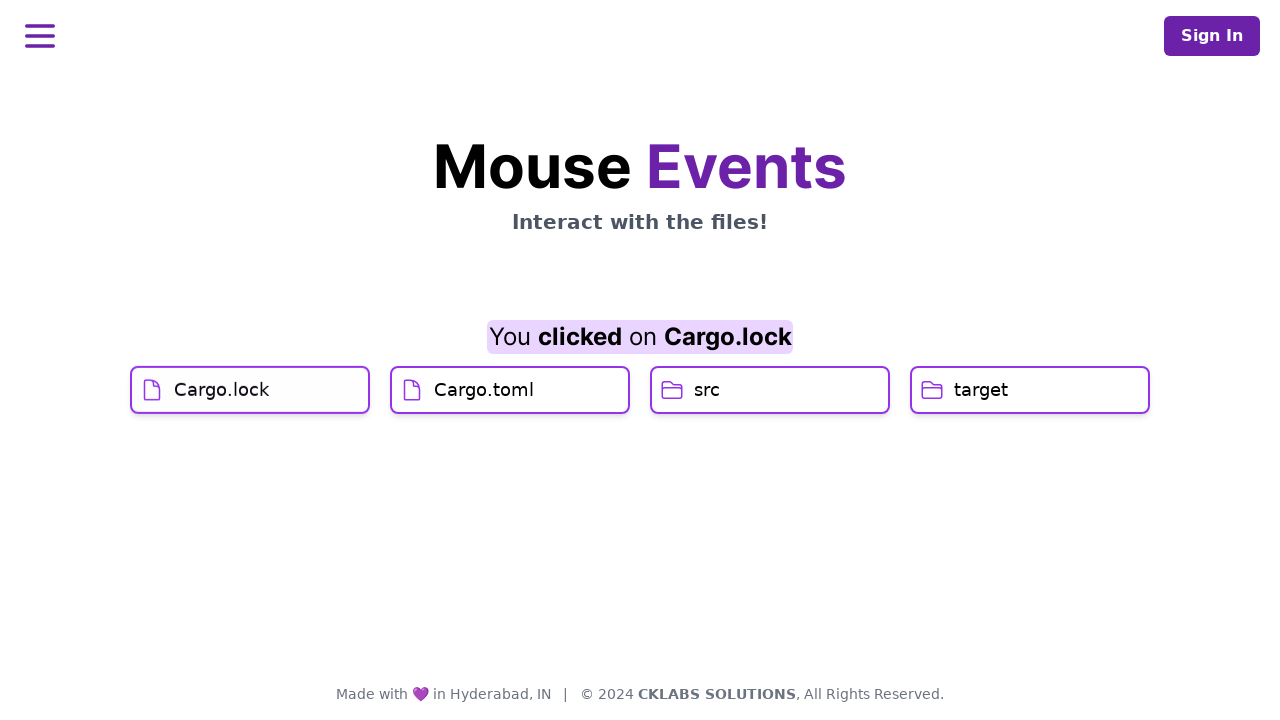

Clicked on Cargo.toml element at (484, 420) on xpath=//h1[text()='Cargo.toml']
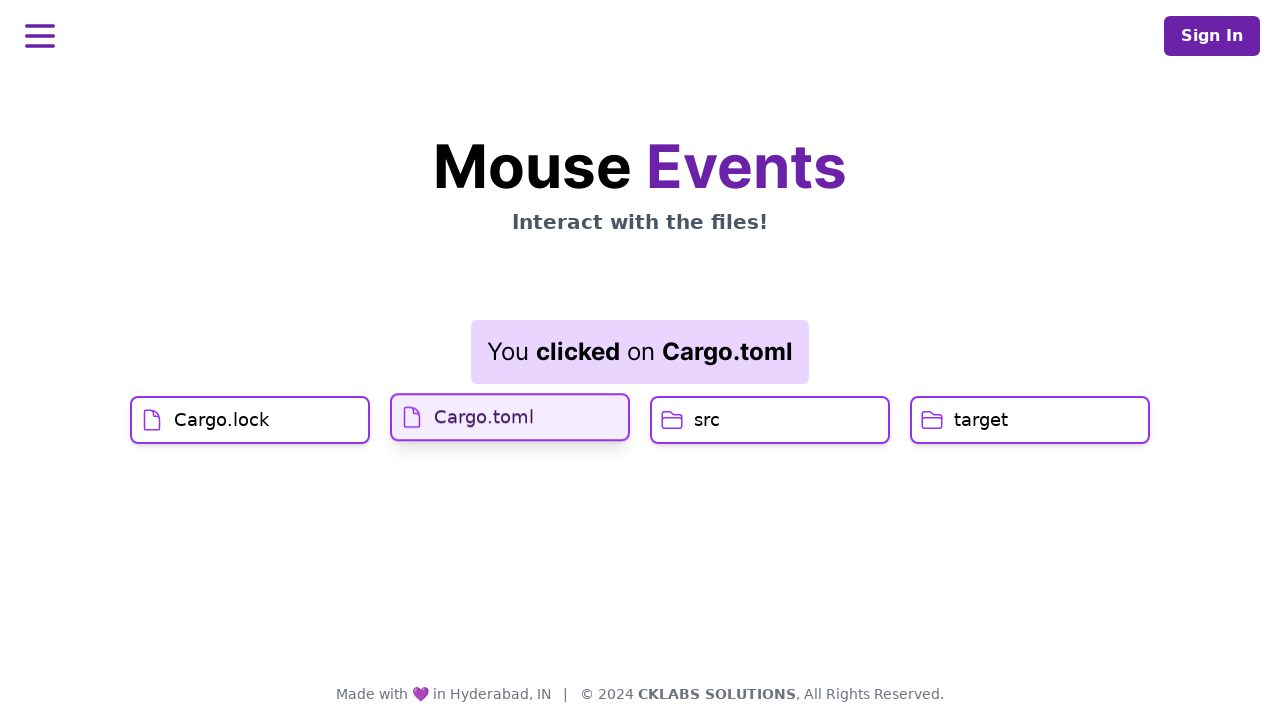

Result element loaded after Cargo.toml click
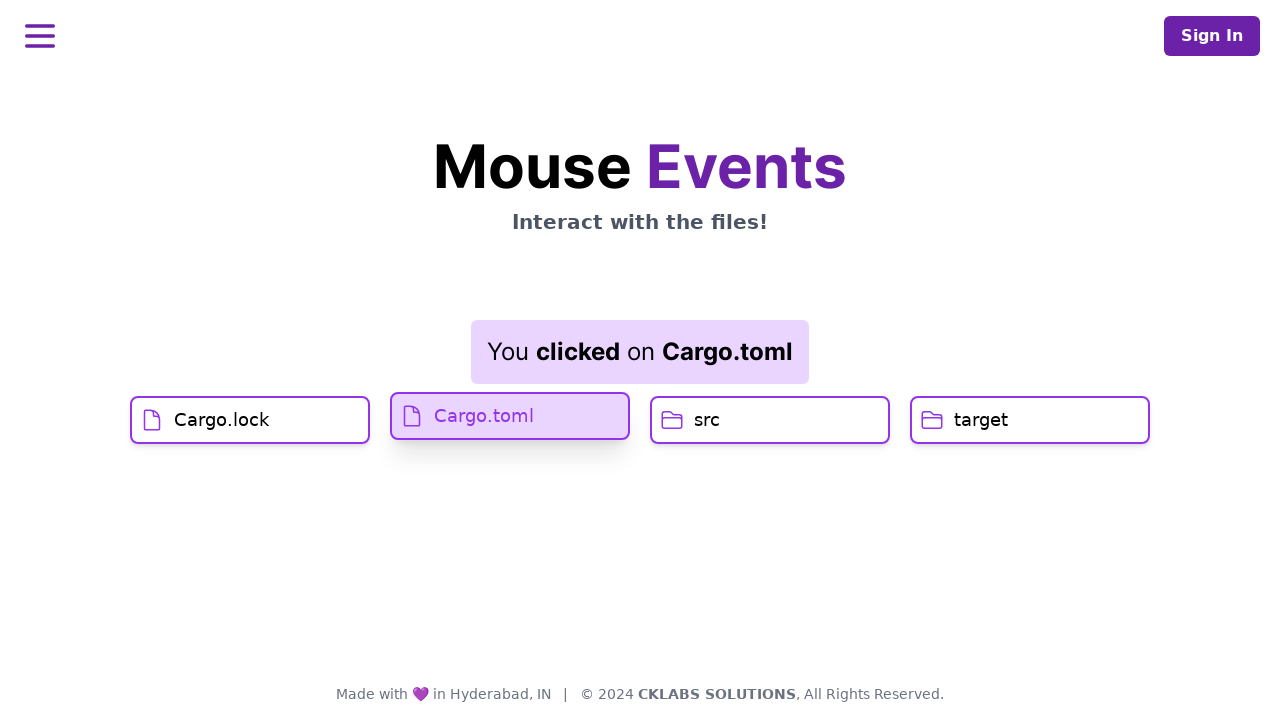

Double-clicked on src element at (707, 420) on xpath=//h1[text()='src']
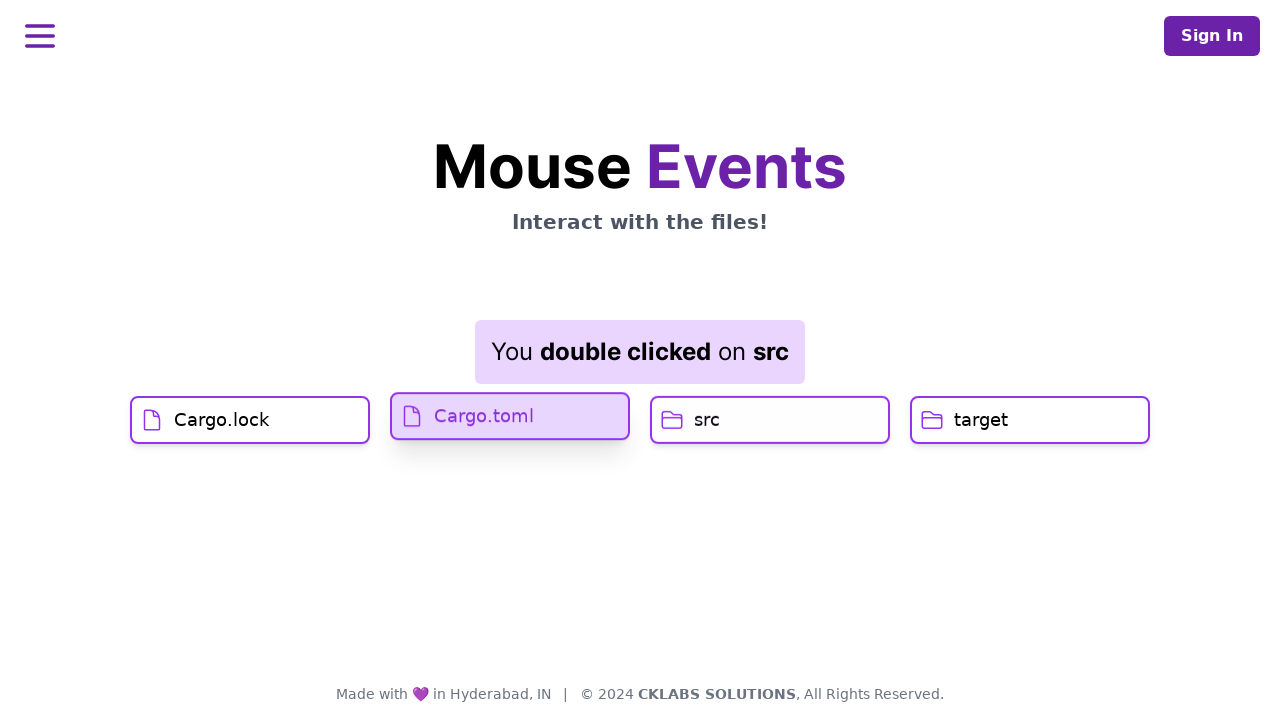

Right-clicked on target element to open context menu at (981, 420) on //h1[text()='target']
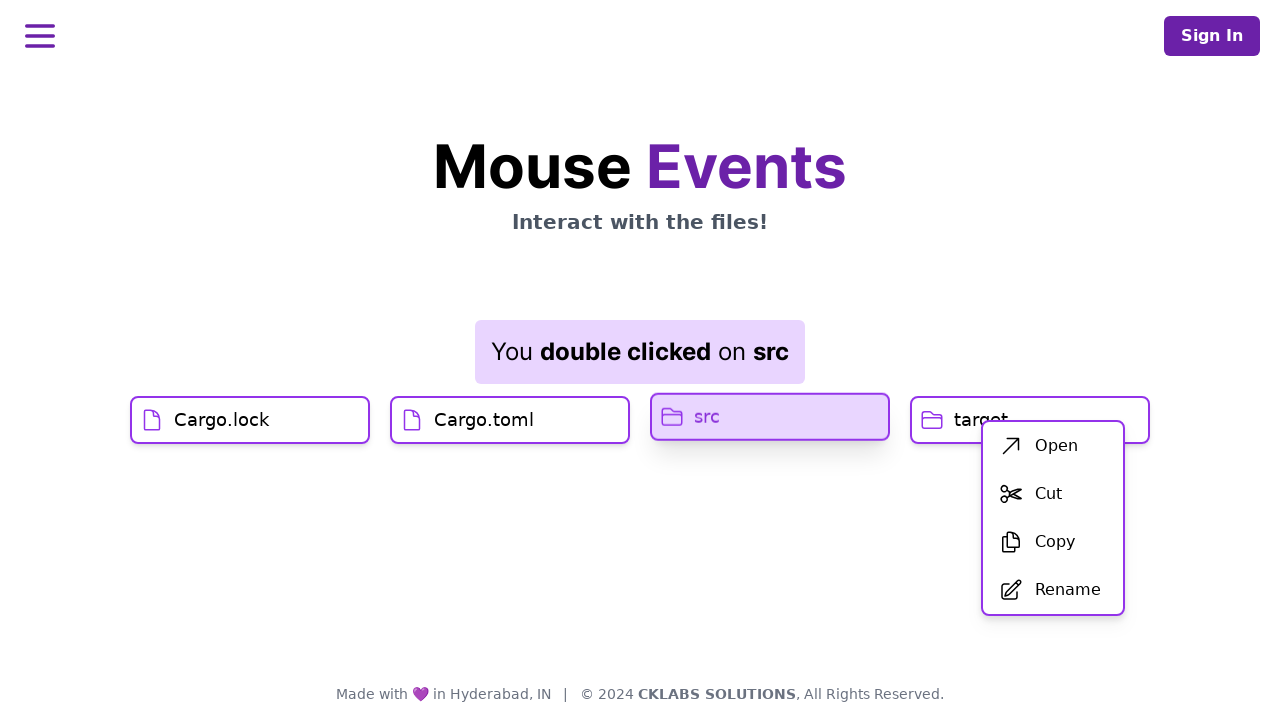

Clicked on first item in context menu at (1053, 446) on xpath=//div[@id='menu']/div/ul/li[1]
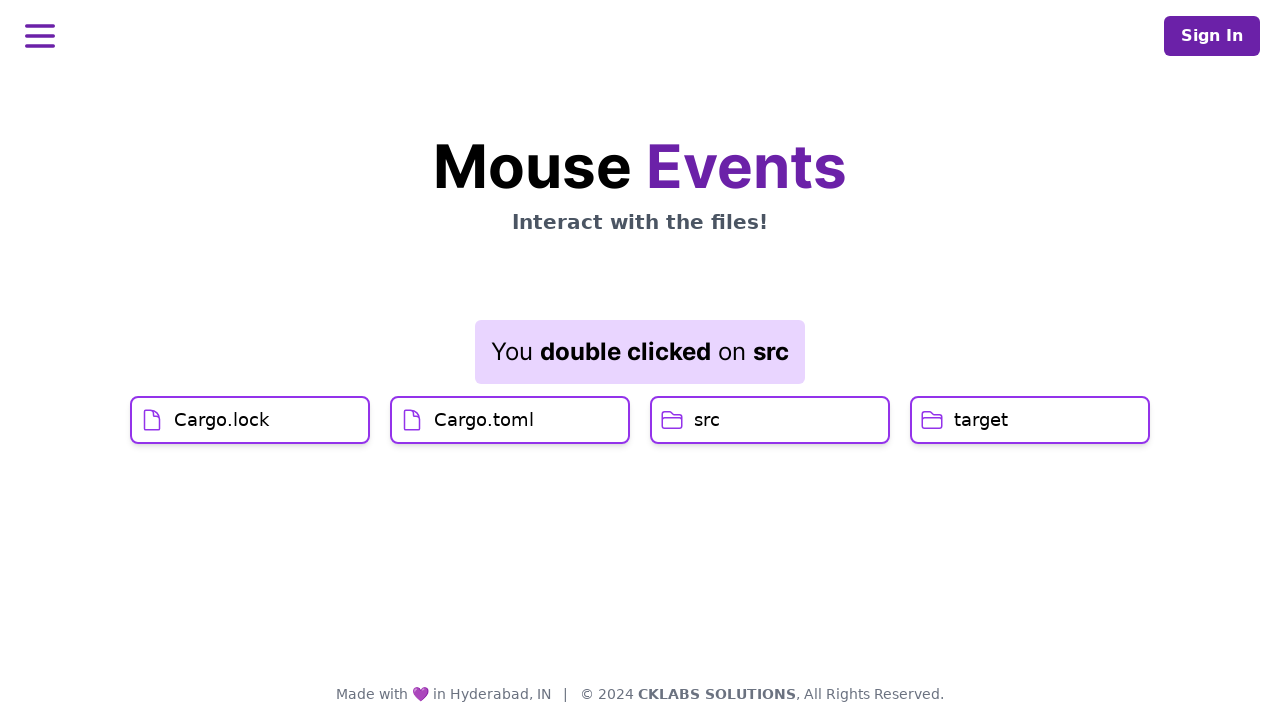

Result element loaded after context menu selection
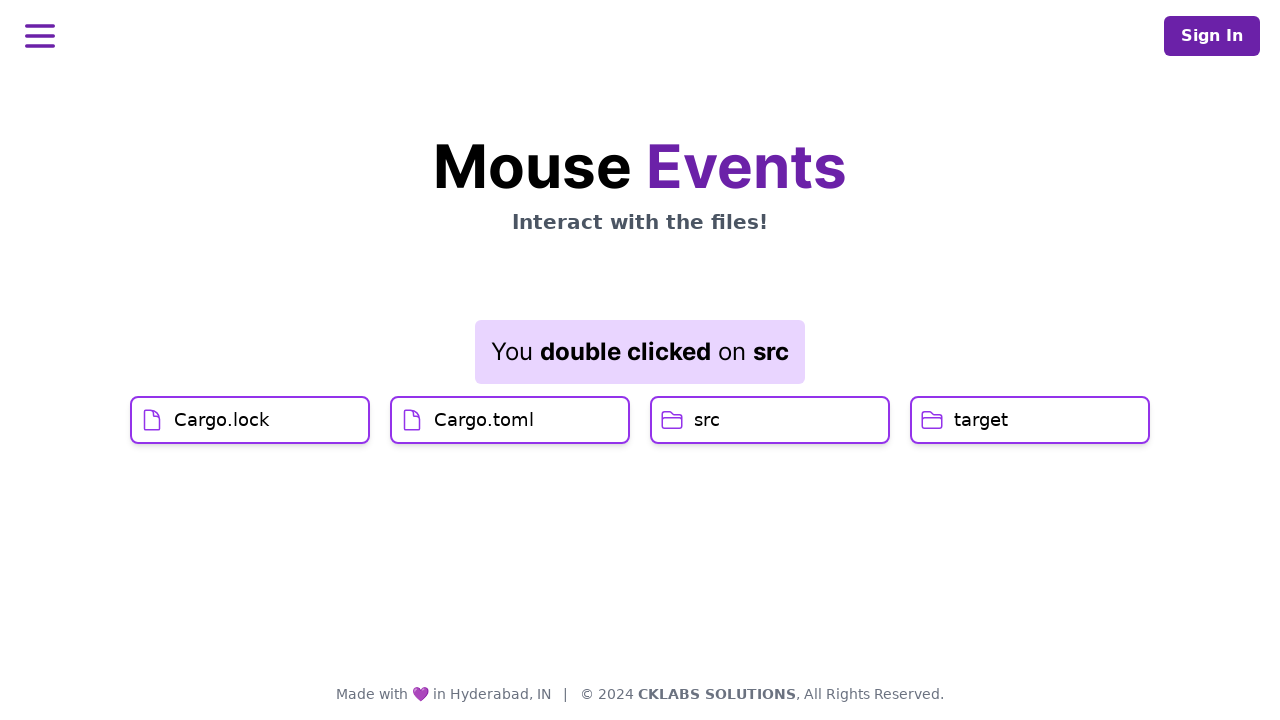

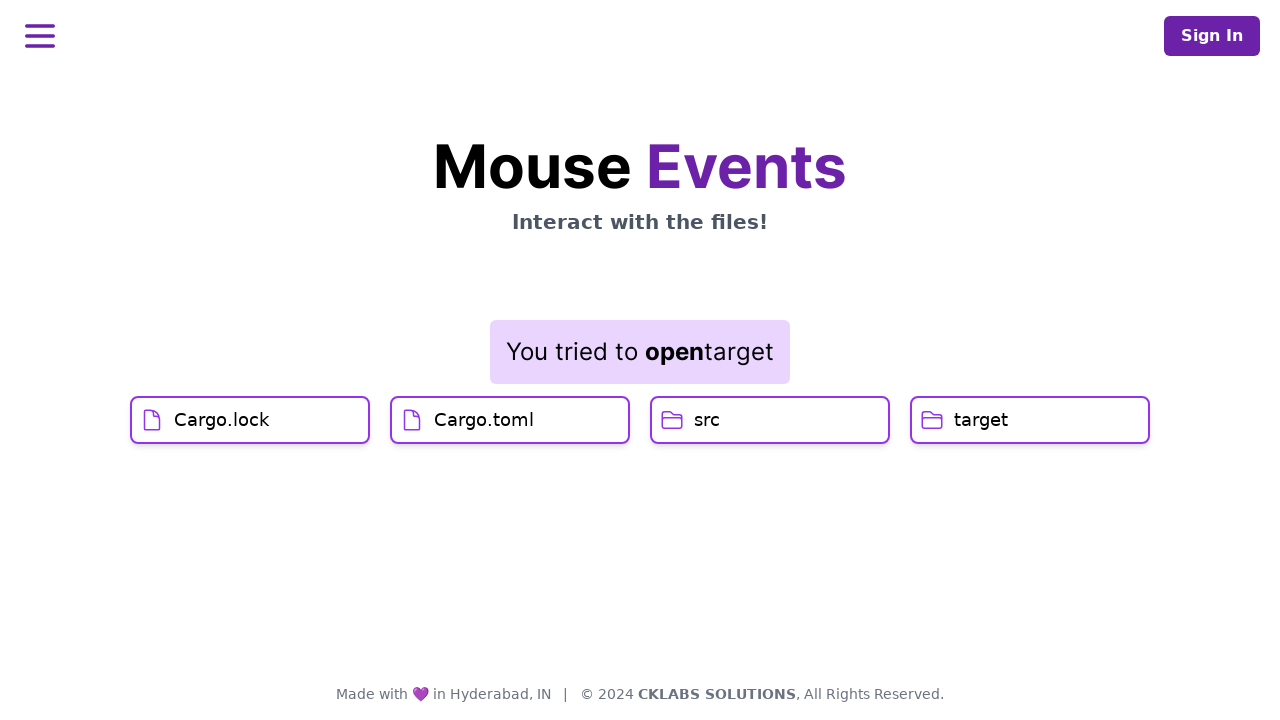